Tests jQuery UI autocomplete functionality by typing "Apple" in the input field and selecting "Applescript" from the autocomplete dropdown suggestions.

Starting URL: https://jqueryui.com/autocomplete/

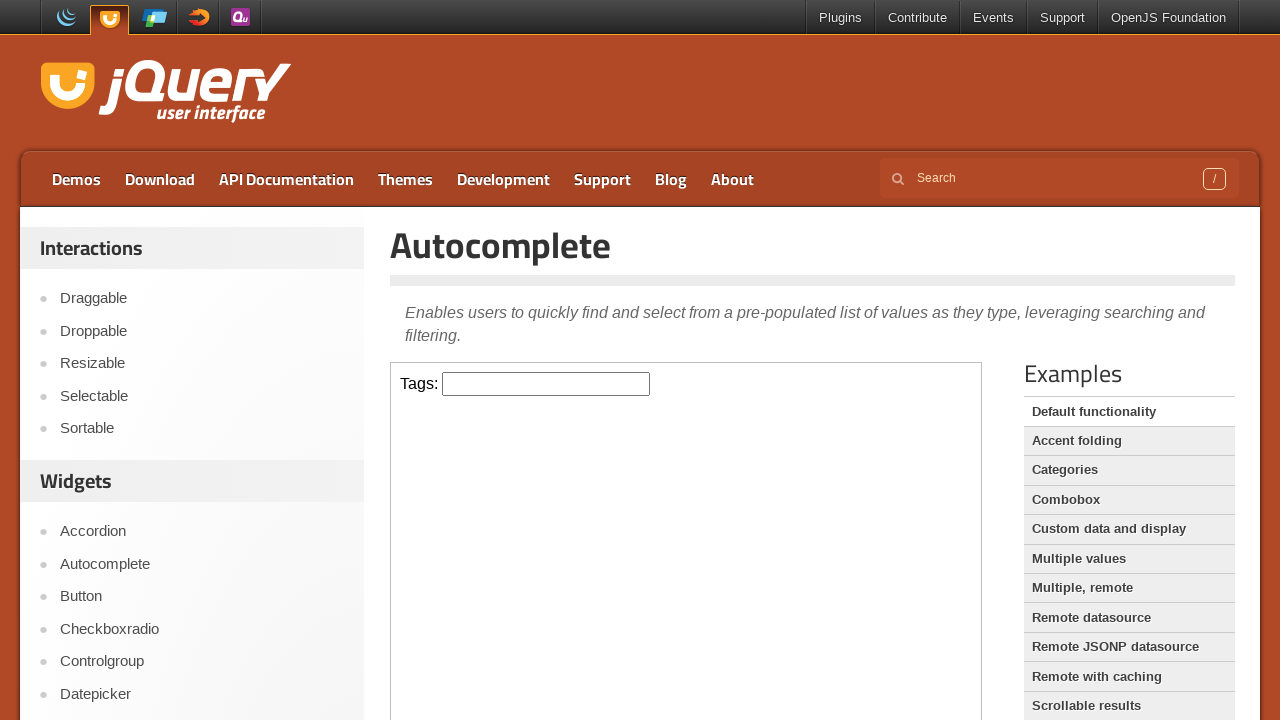

Located iframe containing autocomplete demo
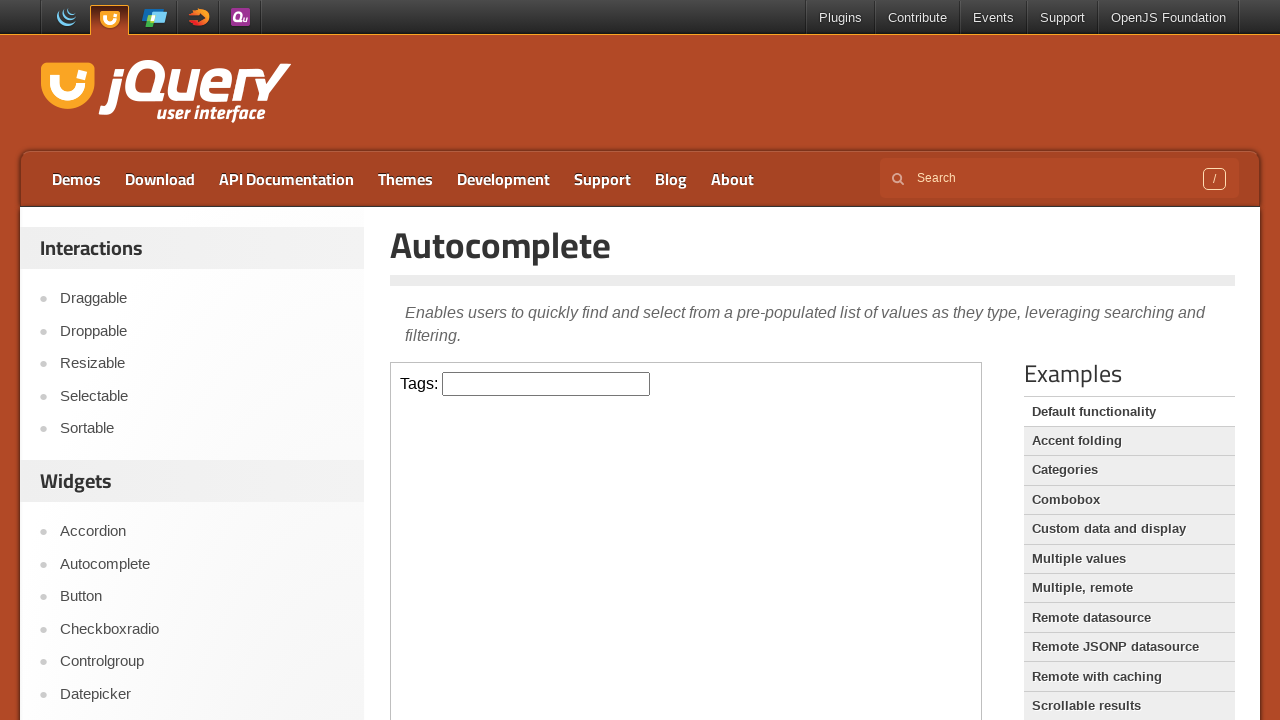

Typed 'Apple' in the autocomplete input field on iframe.demo-frame >> internal:control=enter-frame >> #tags
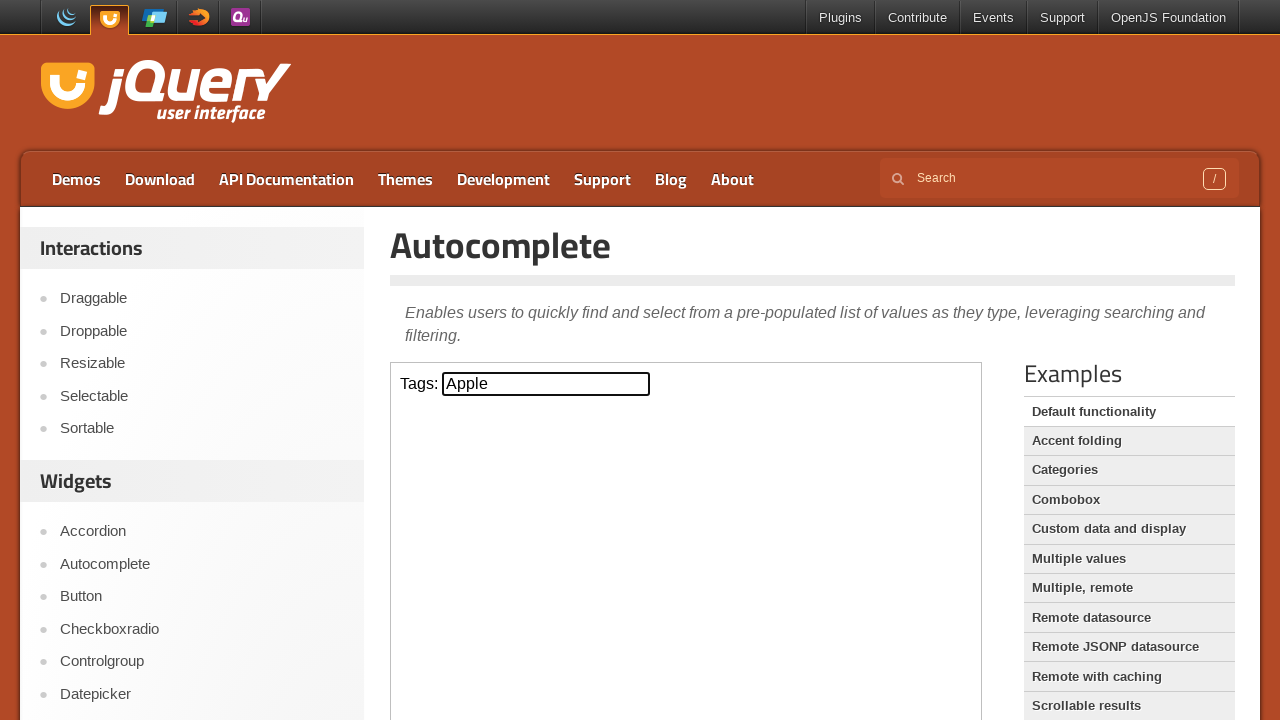

Autocomplete dropdown suggestions appeared
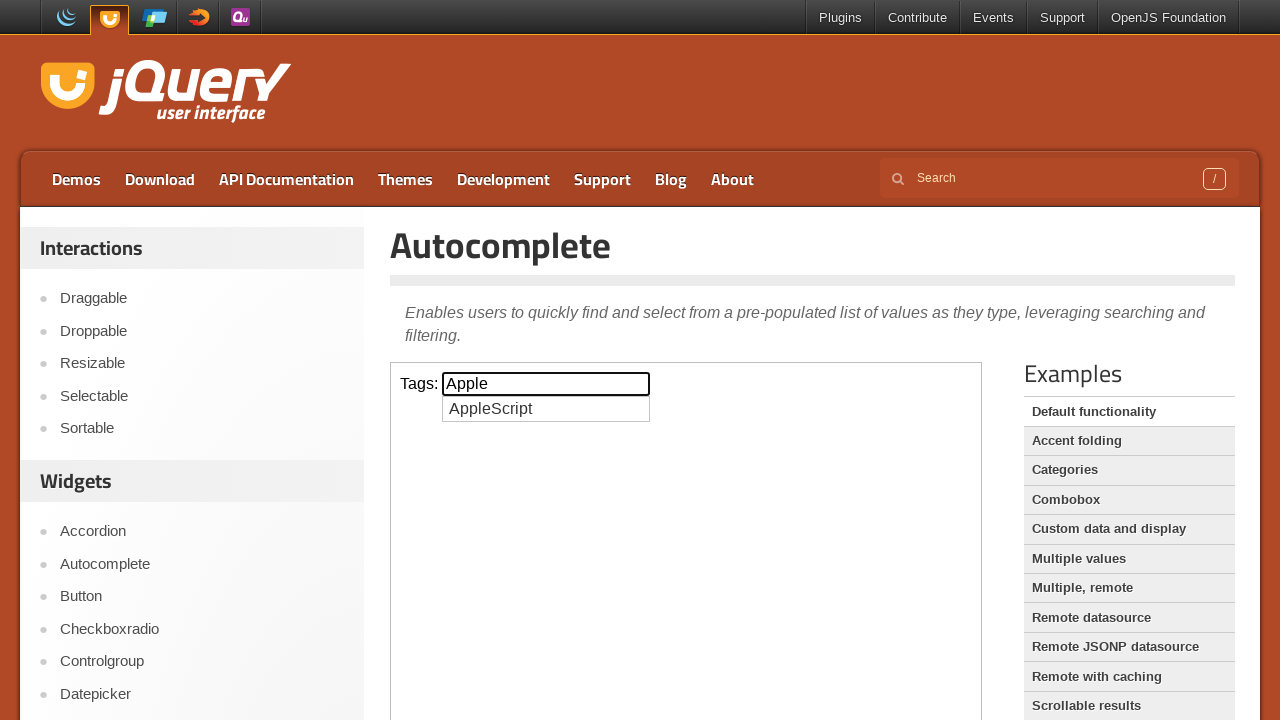

Clicked on 'Applescript' suggestion from autocomplete dropdown at (546, 409) on iframe.demo-frame >> internal:control=enter-frame >> #ui-id-1
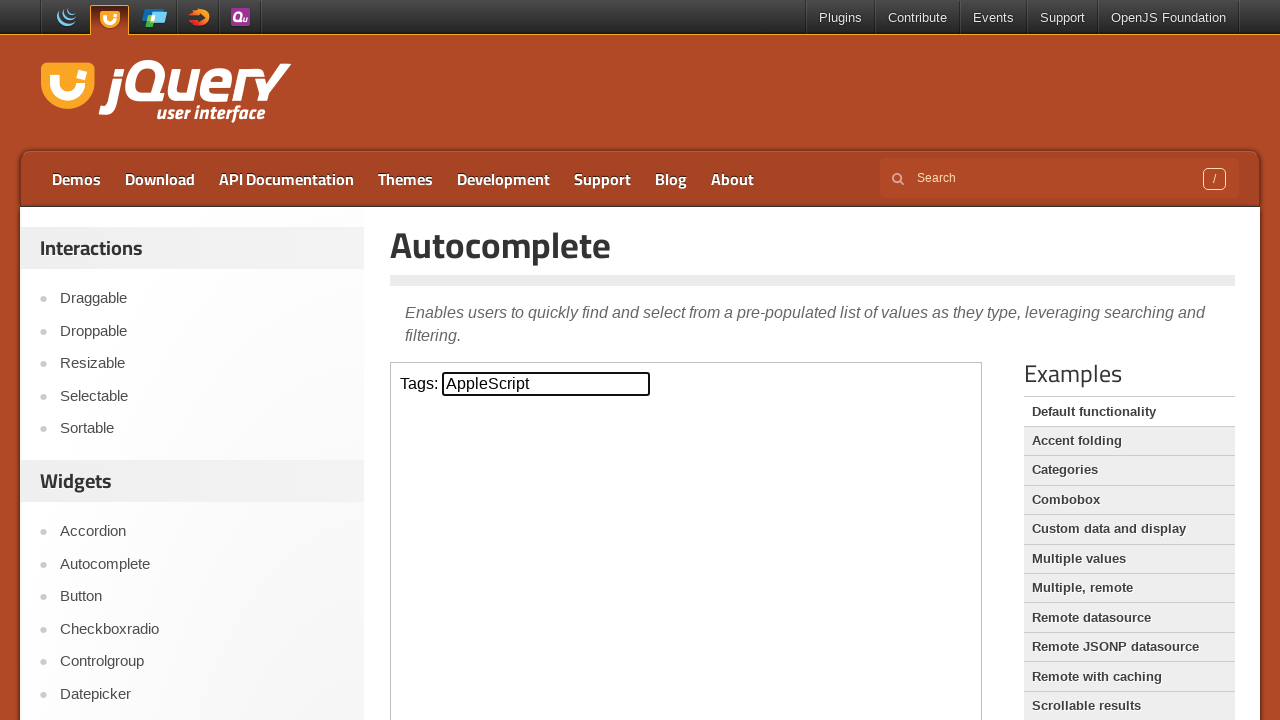

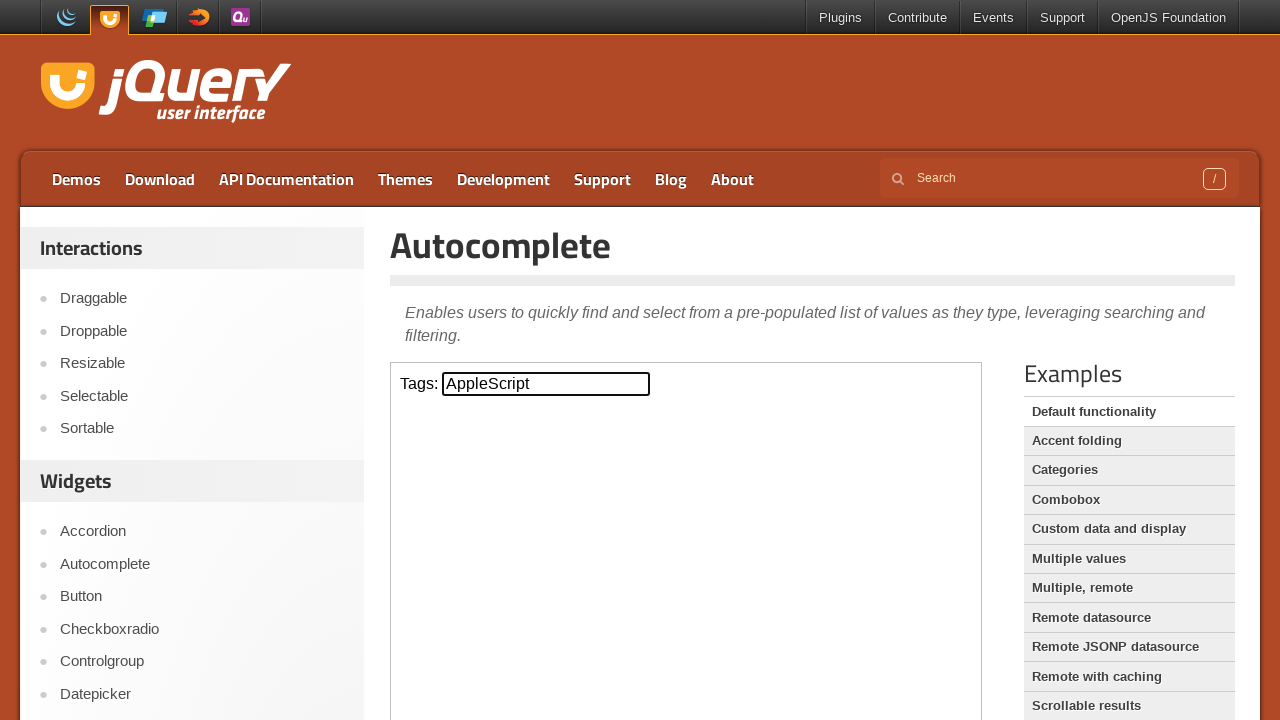